Tests button interactions by clicking start button and then stop button after it appears

Starting URL: https://testautomationpractice.blogspot.com/

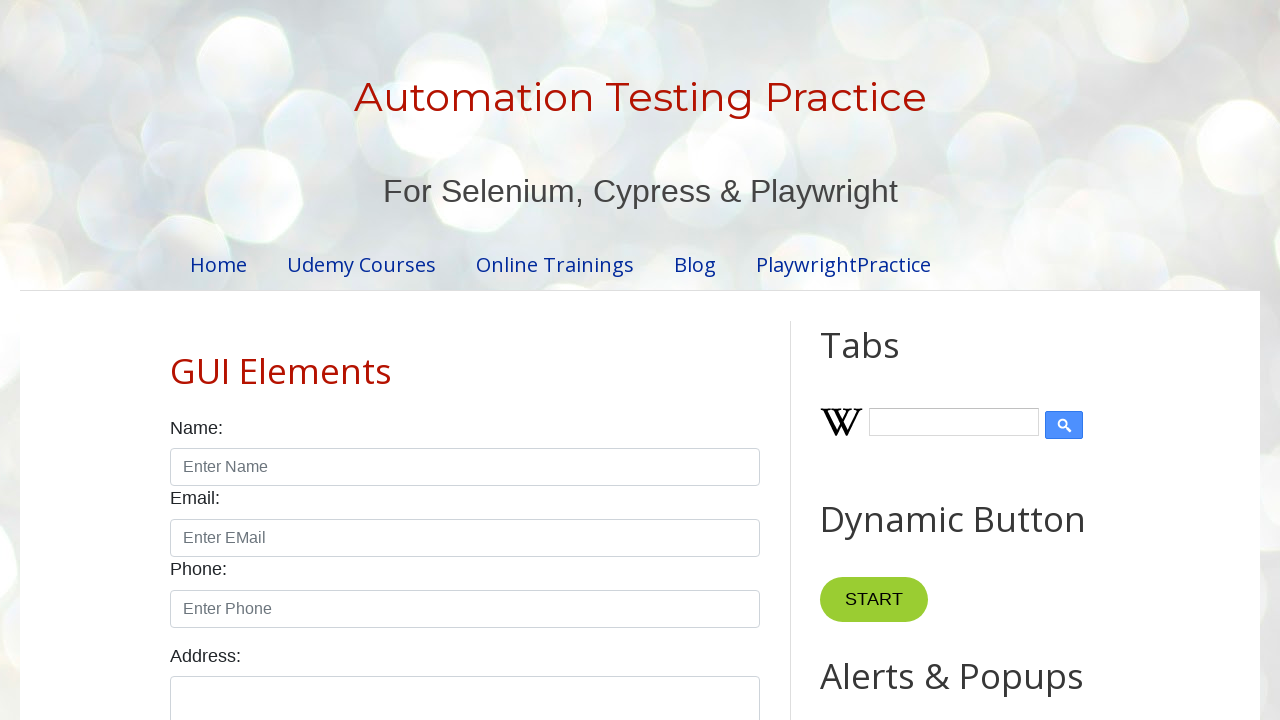

Clicked start button at (874, 600) on button.start
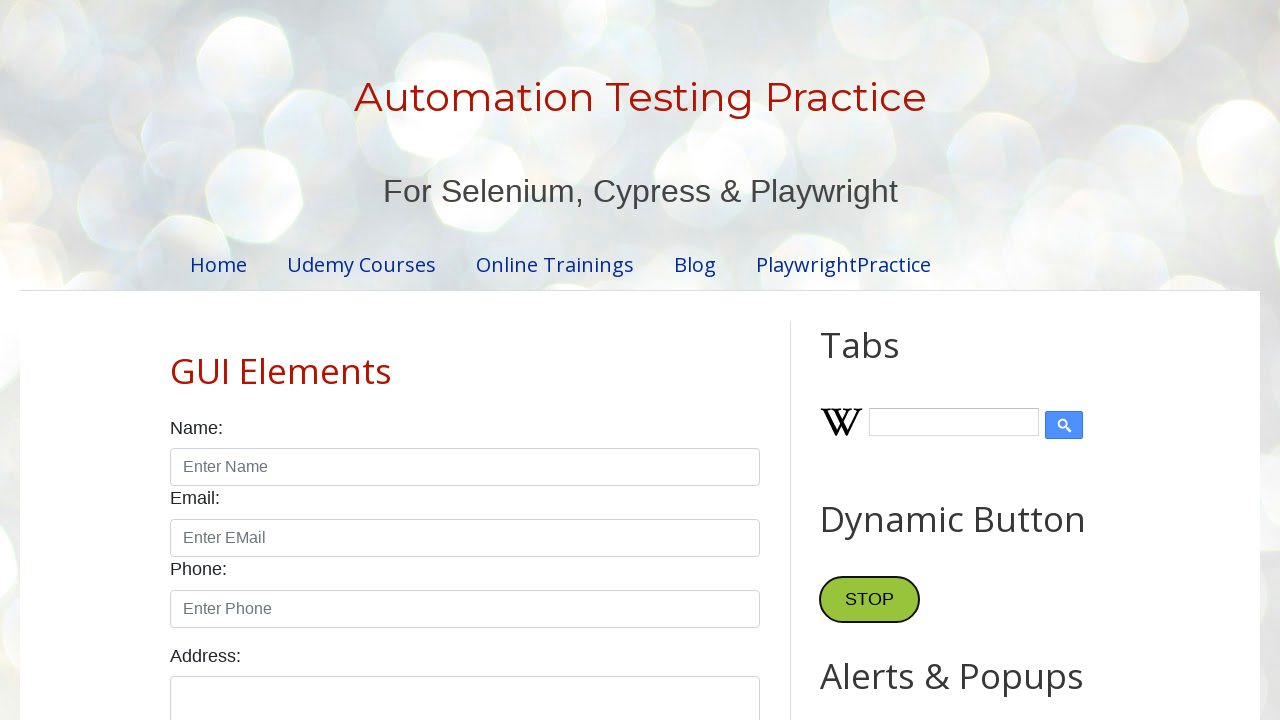

Stop button appeared and became visible
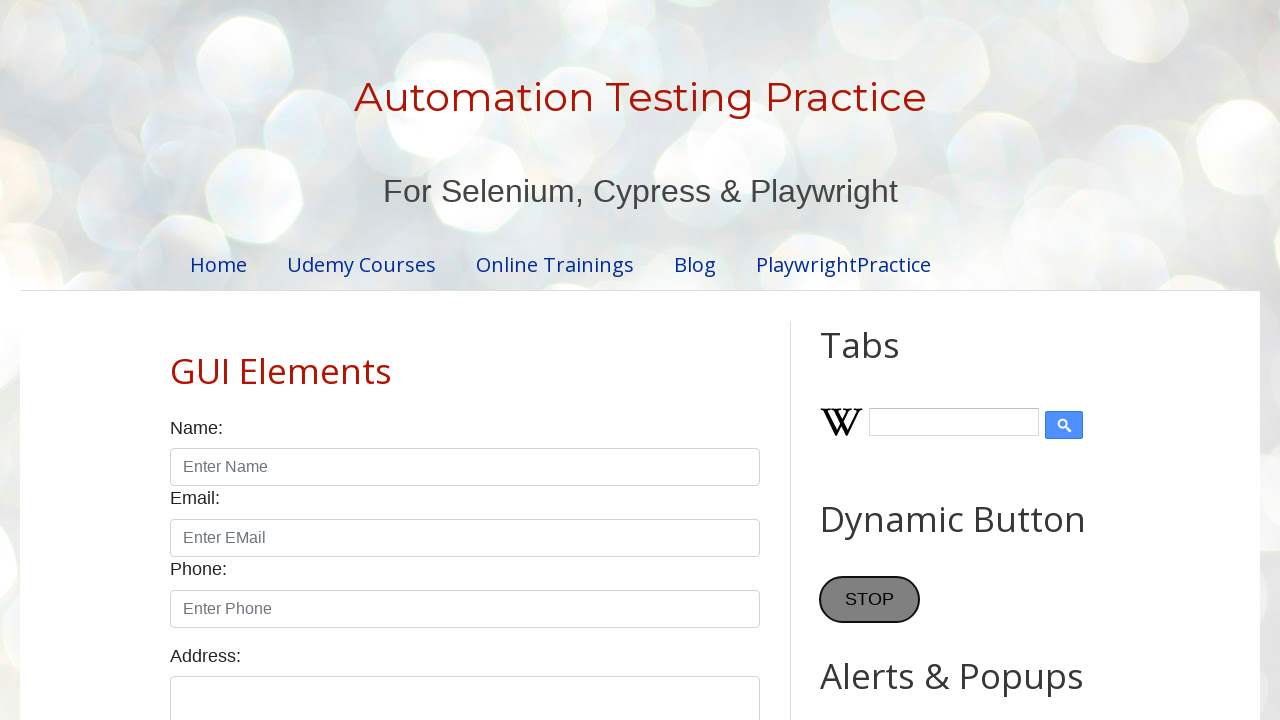

Clicked stop button at (870, 600) on button.stop
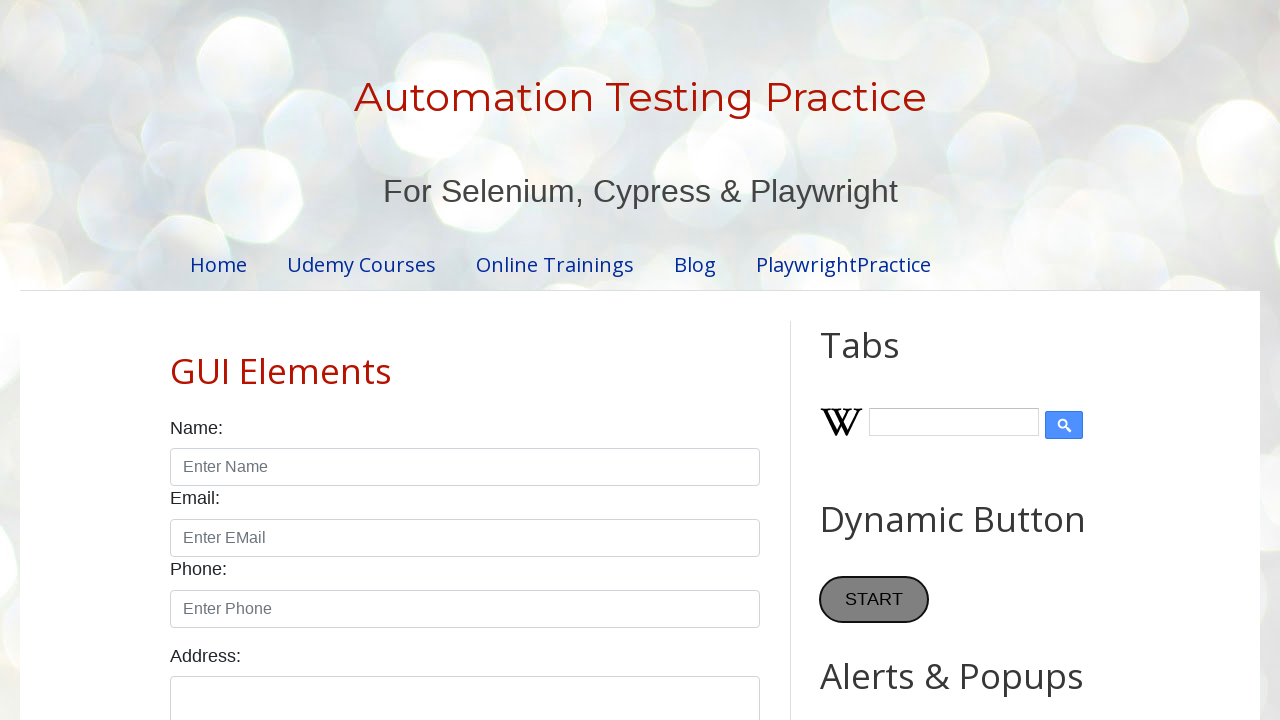

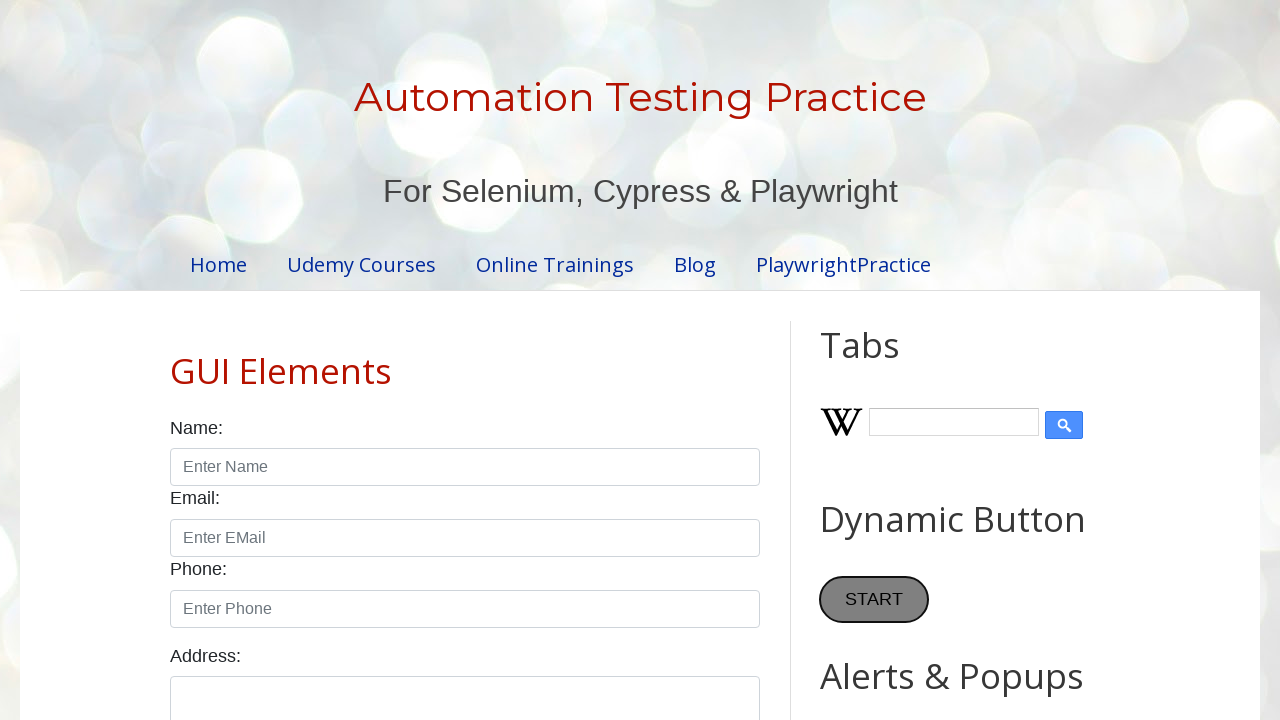